Navigates to the DemoBlaze demo e-commerce homepage and verifies the page loads successfully by checking the page URL and title.

Starting URL: https://www.demoblaze.com/index.html

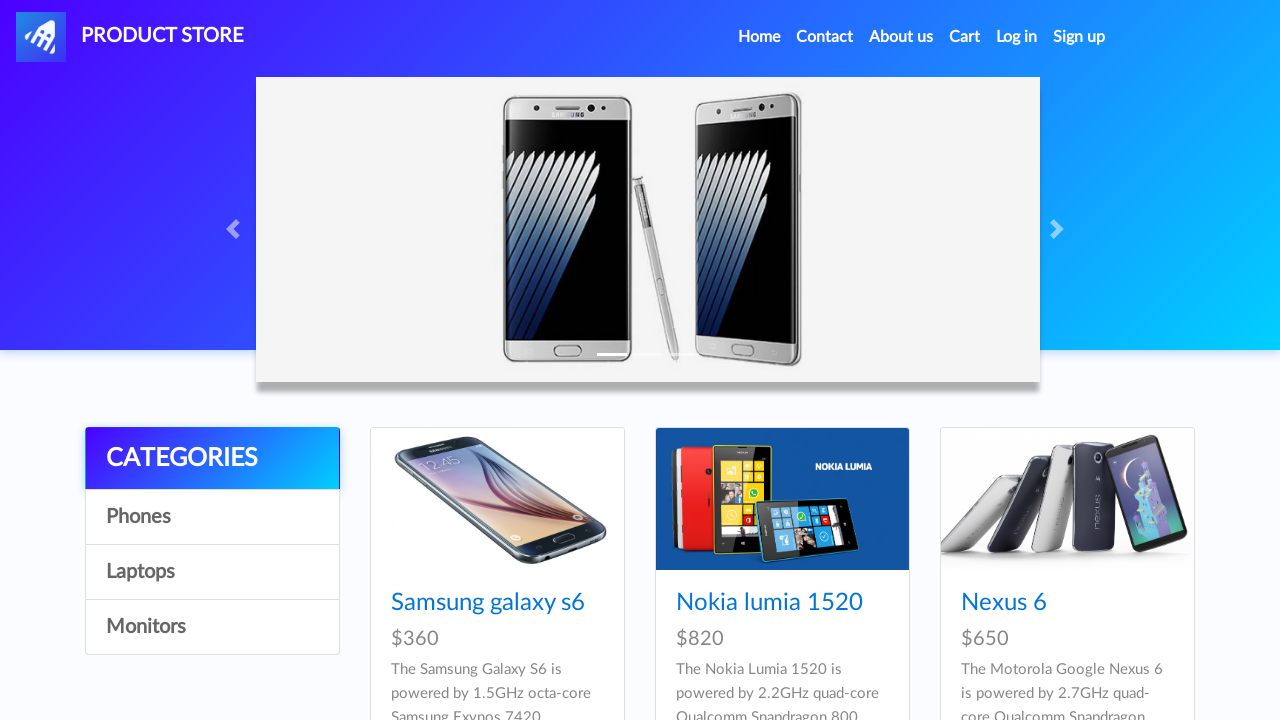

Page DOM content loaded
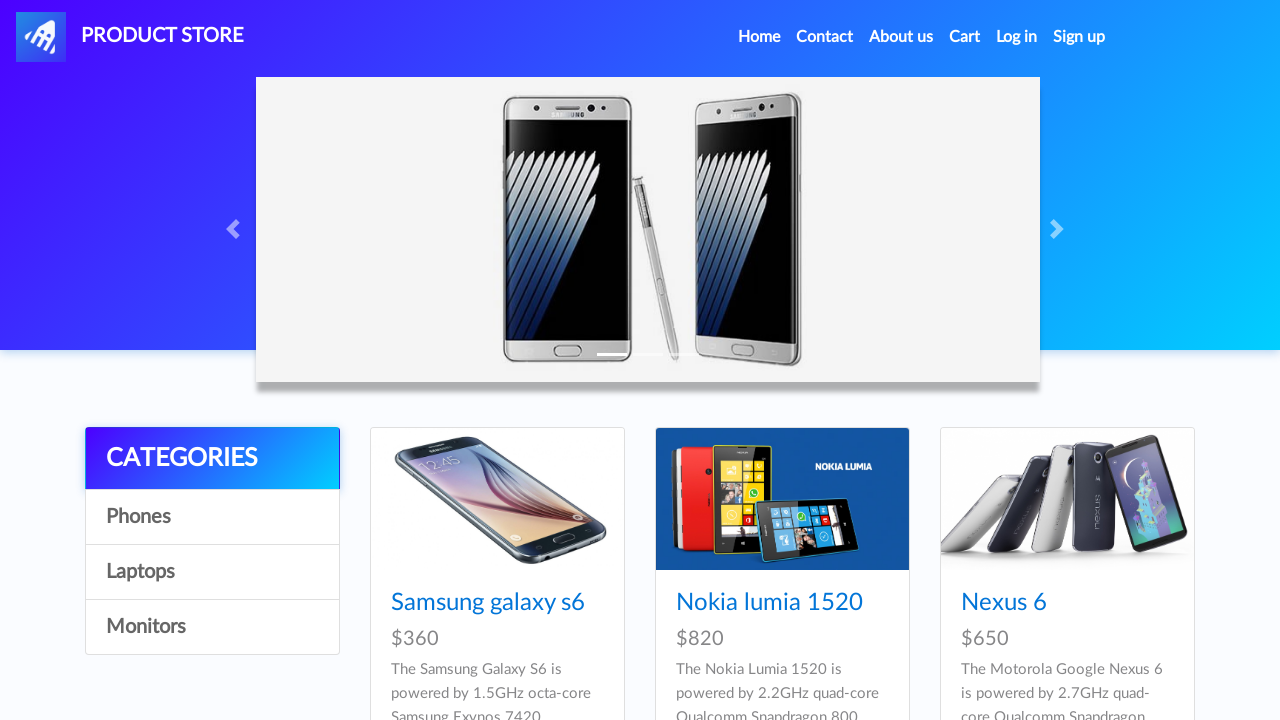

Navbar element appeared on page
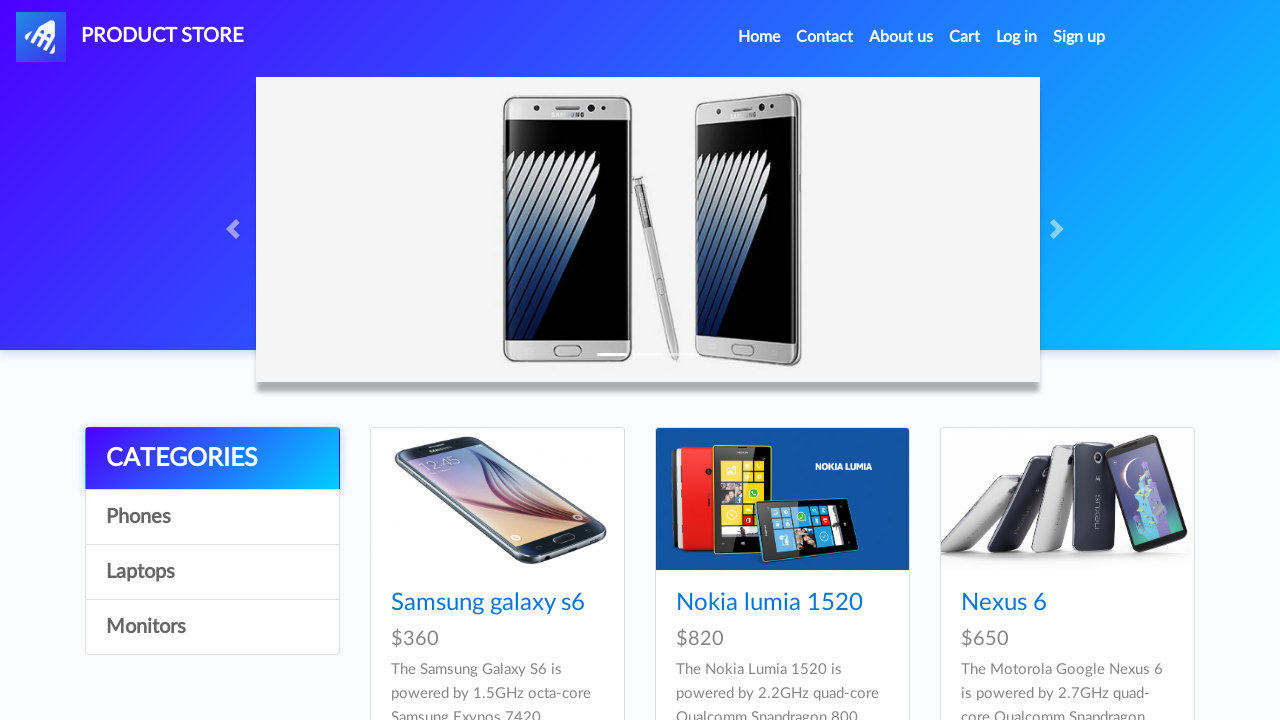

Retrieved page URL: https://www.demoblaze.com/index.html
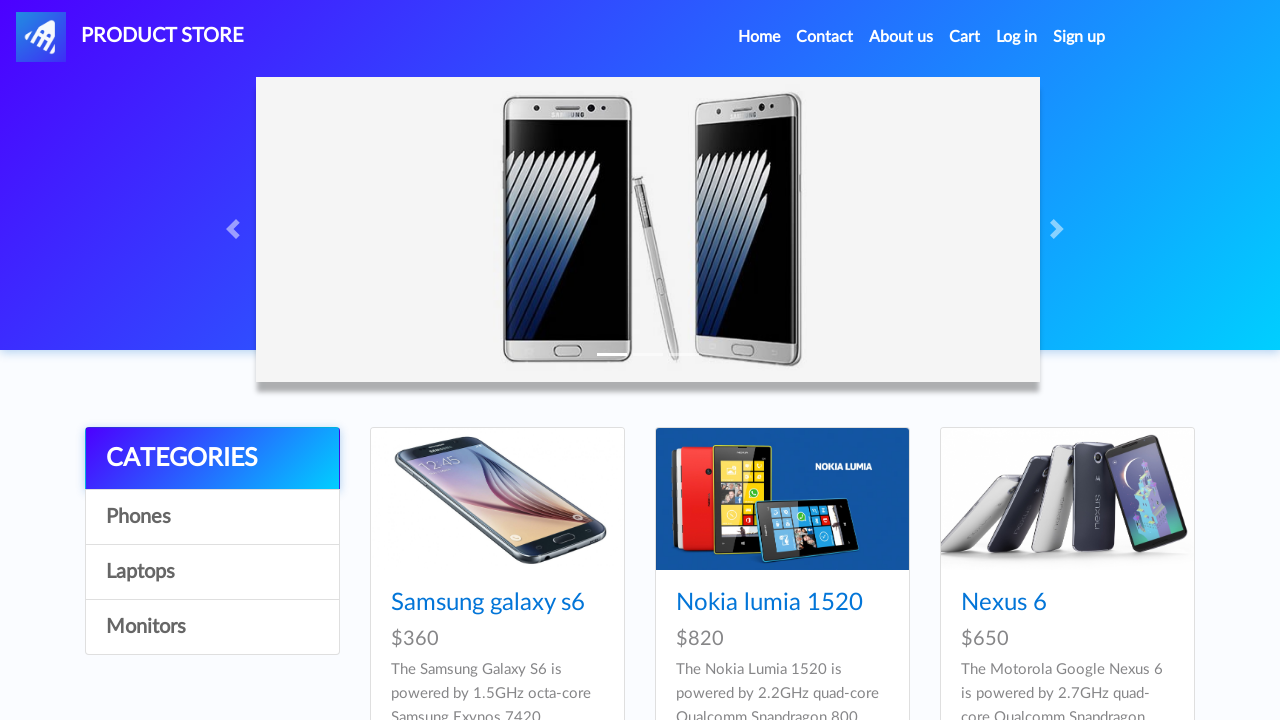

Retrieved page title: STORE
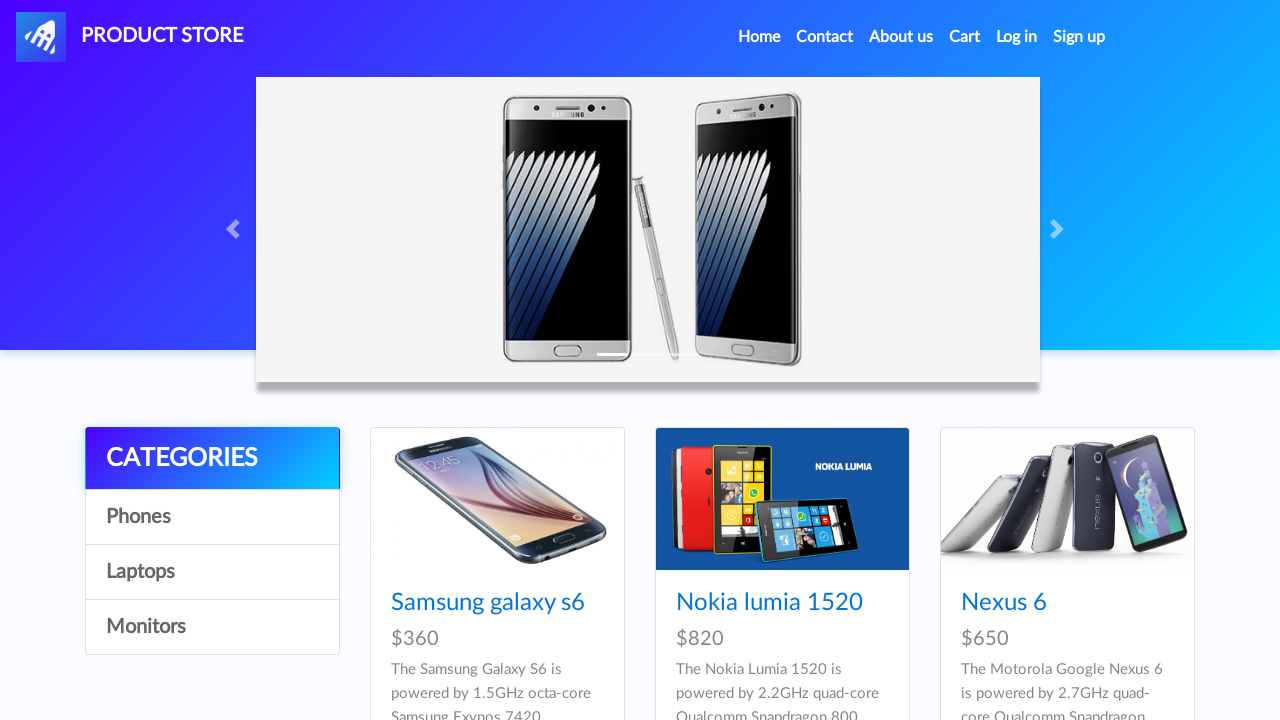

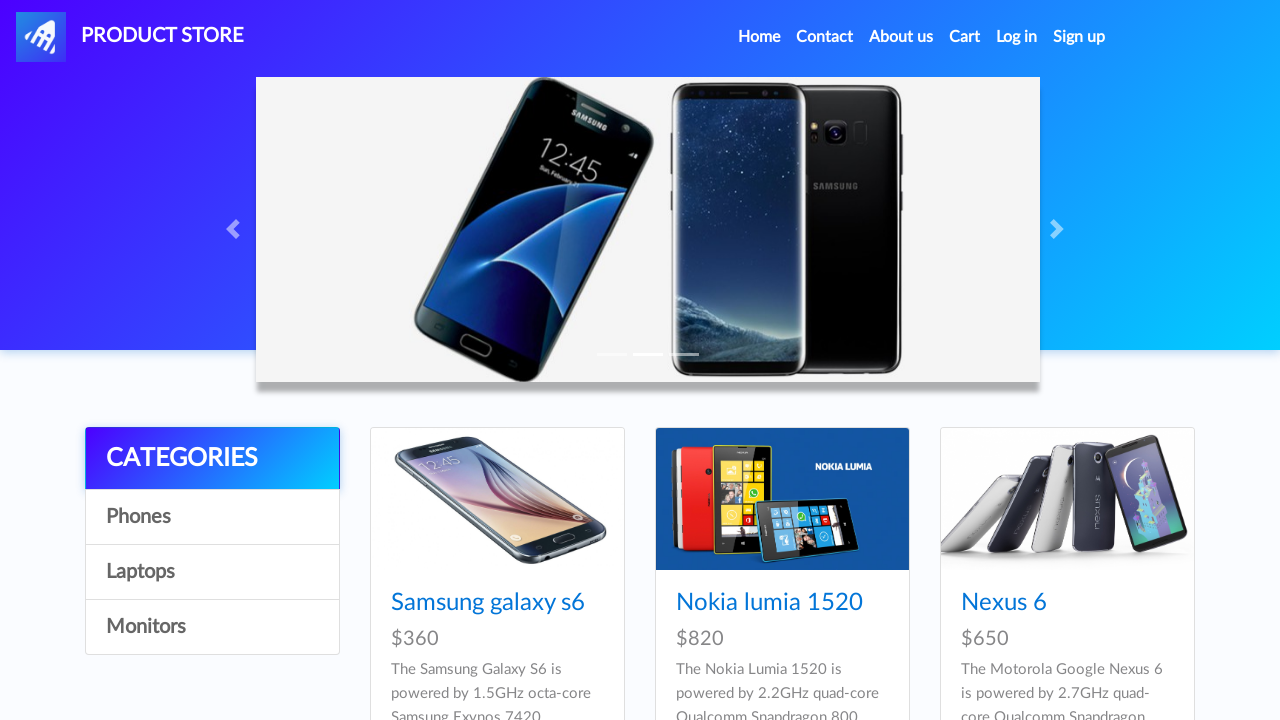